Tests multi-window handling by clicking a link that opens a new window, verifying content in both windows, and switching back to the original window.

Starting URL: https://the-internet.herokuapp.com/windows

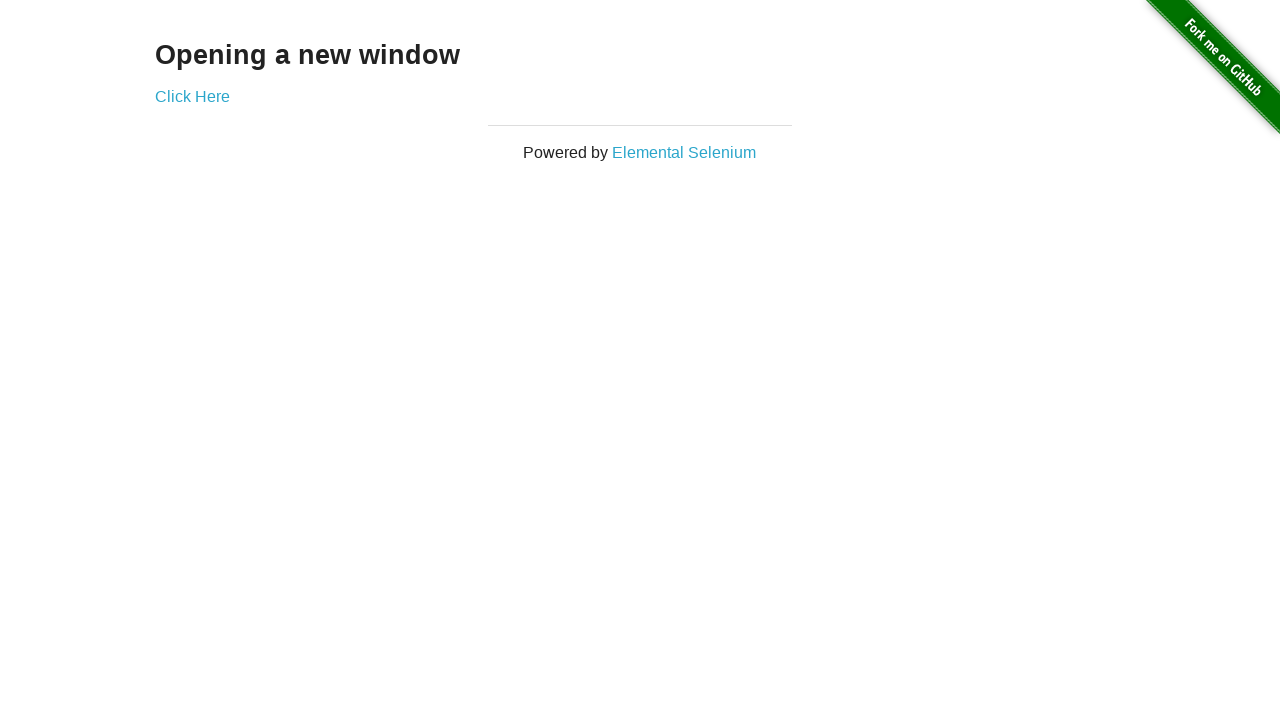

Verified main page heading is 'Opening a new window'
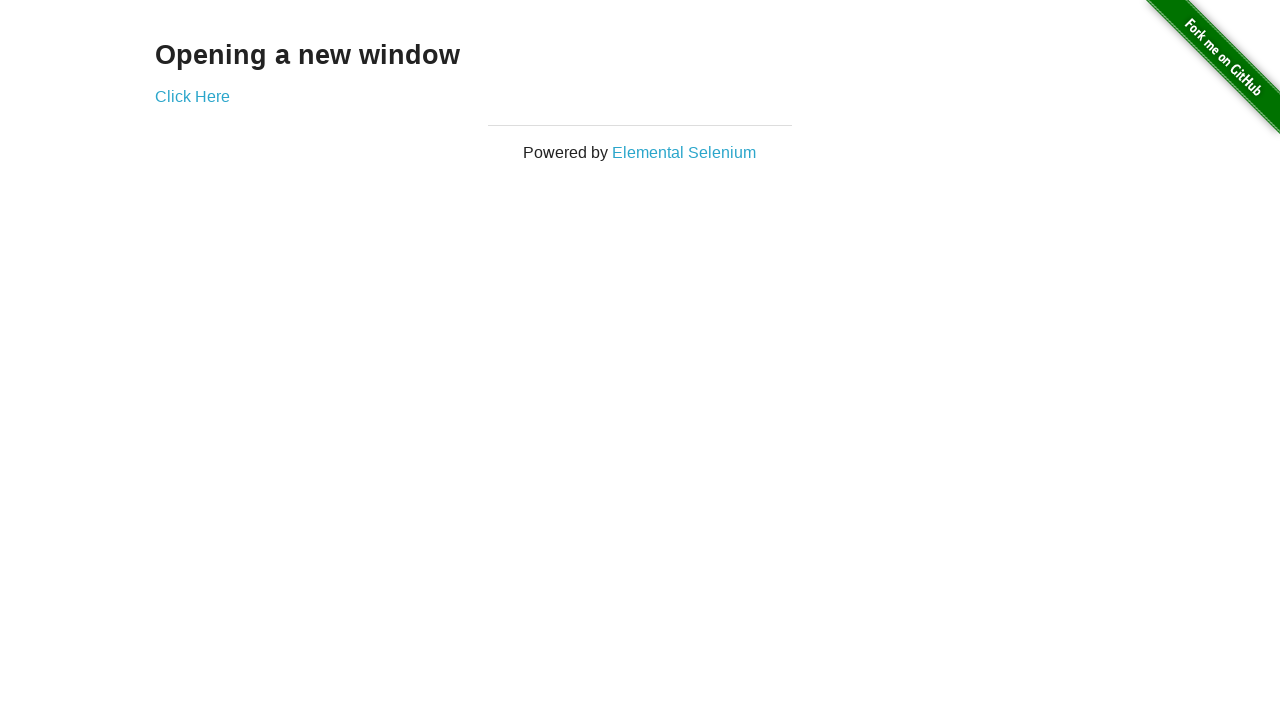

Verified page title contains 'The Internet'
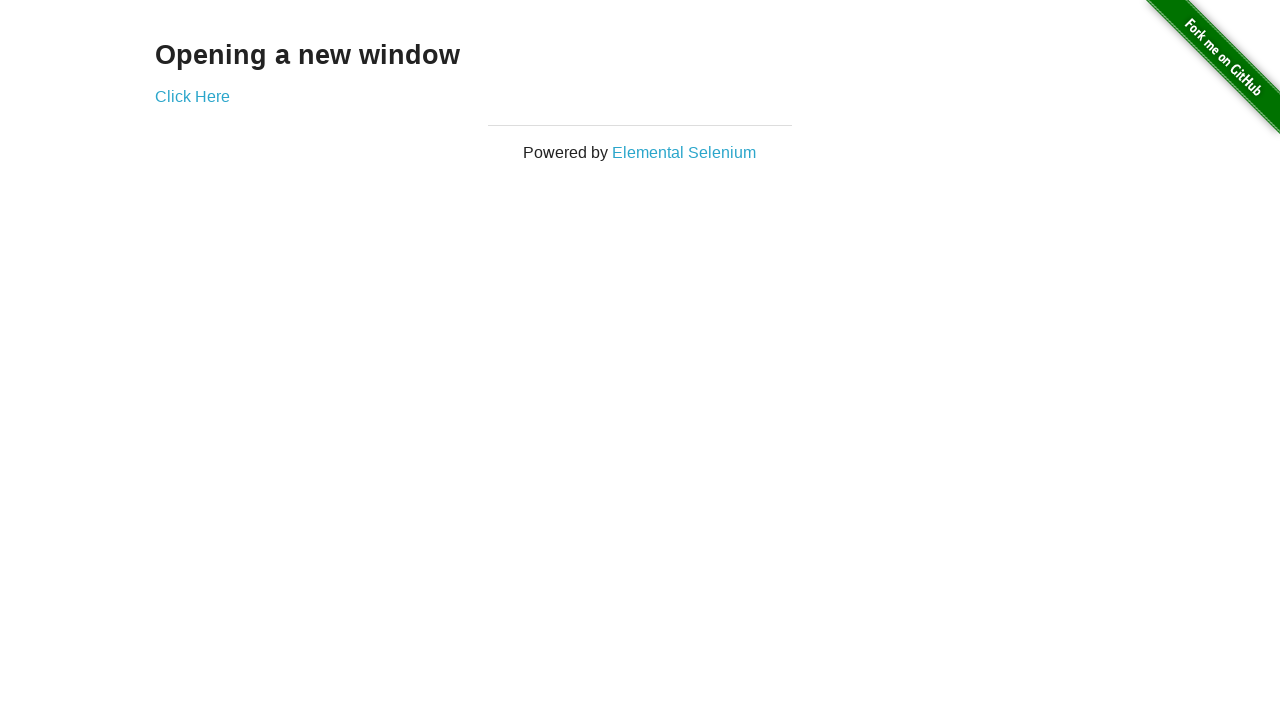

Clicked 'Click Here' link to open new window at (192, 96) on text=Click Here
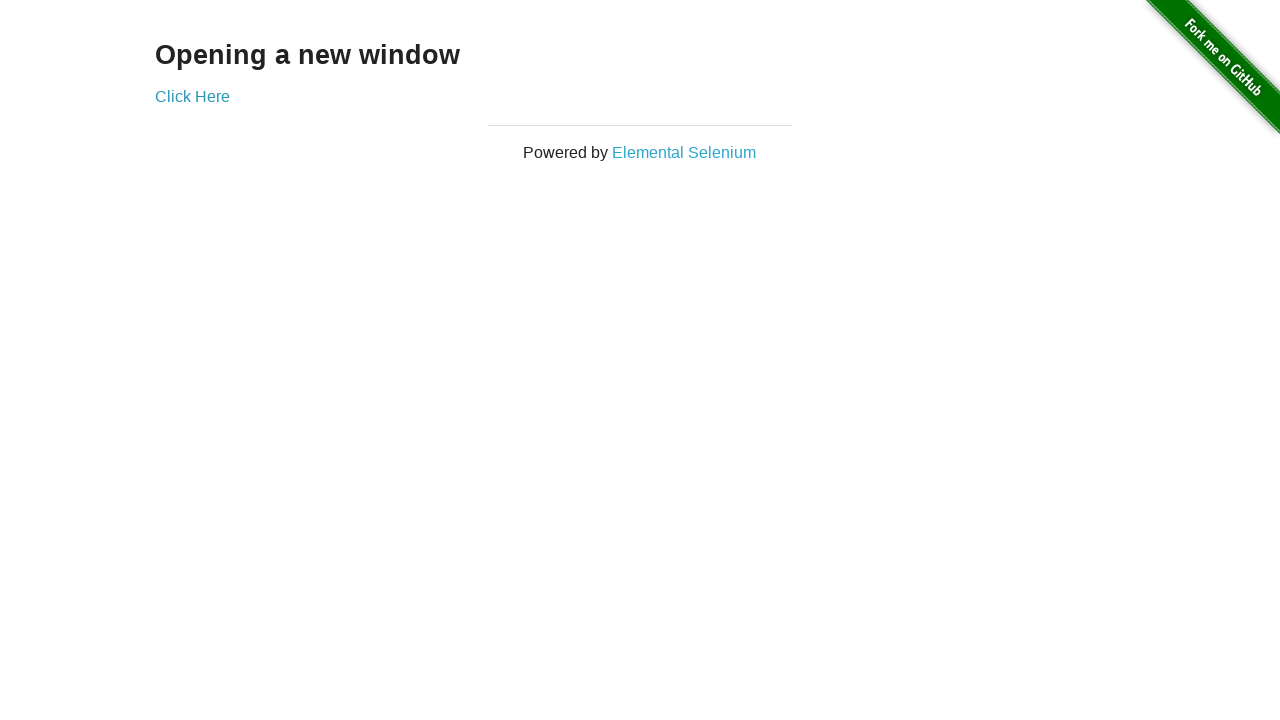

Retrieved new window/page object
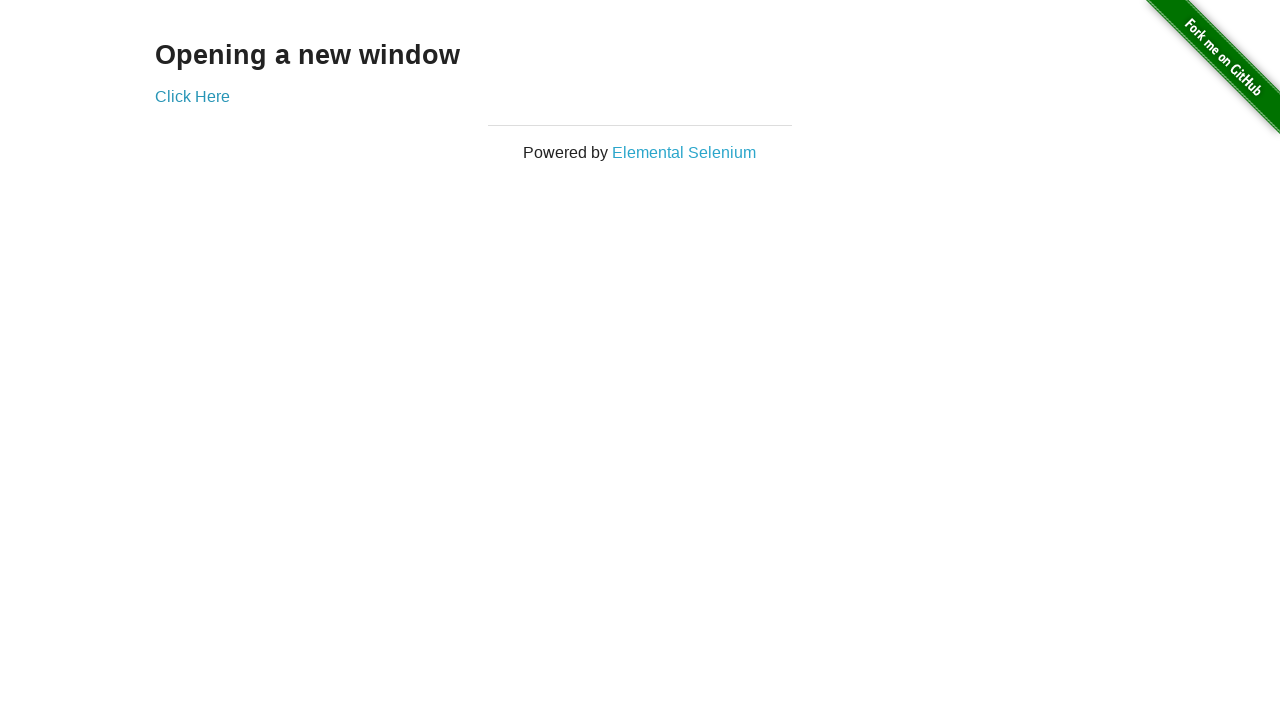

New page loaded and ready
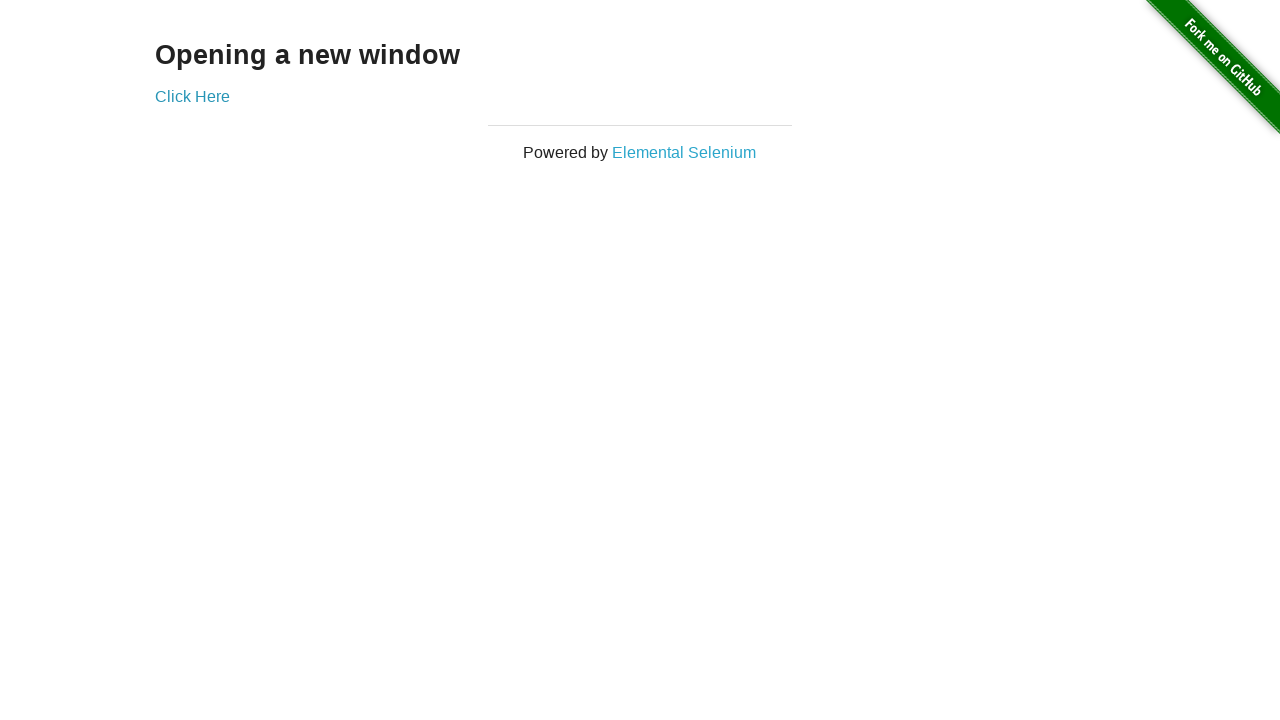

Verified new window title is 'New Window'
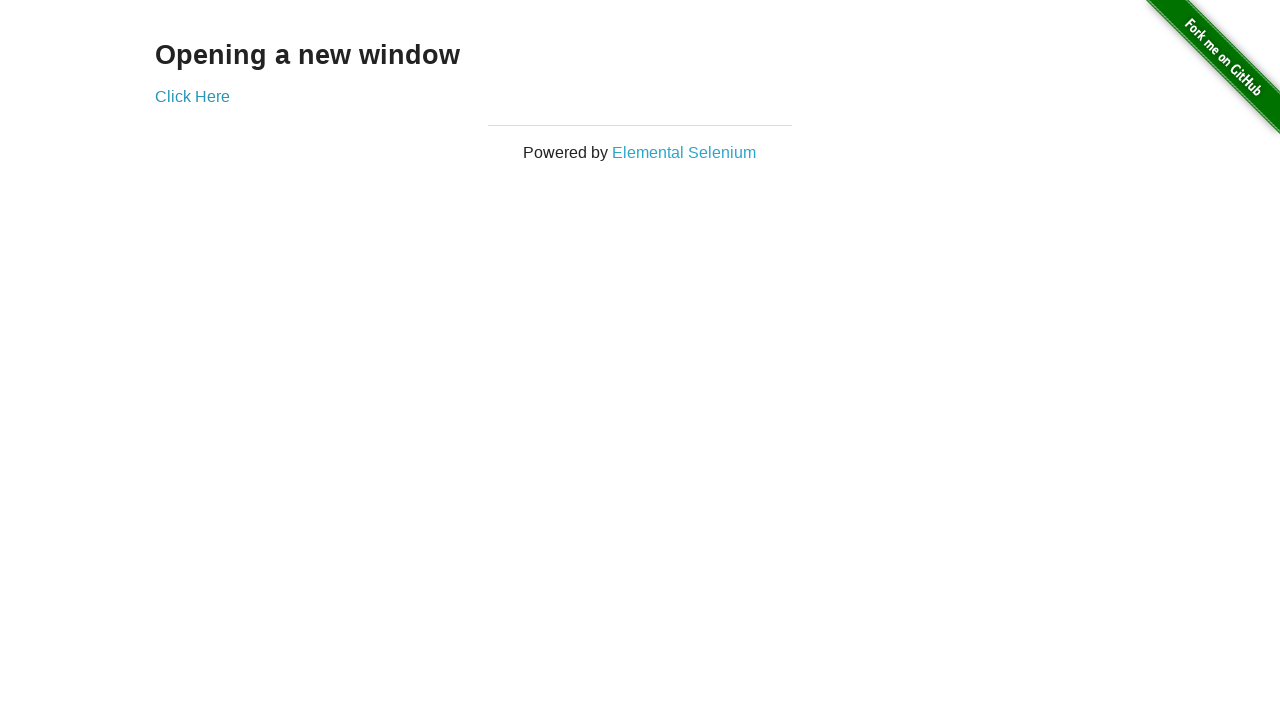

Verified new window heading is 'New Window'
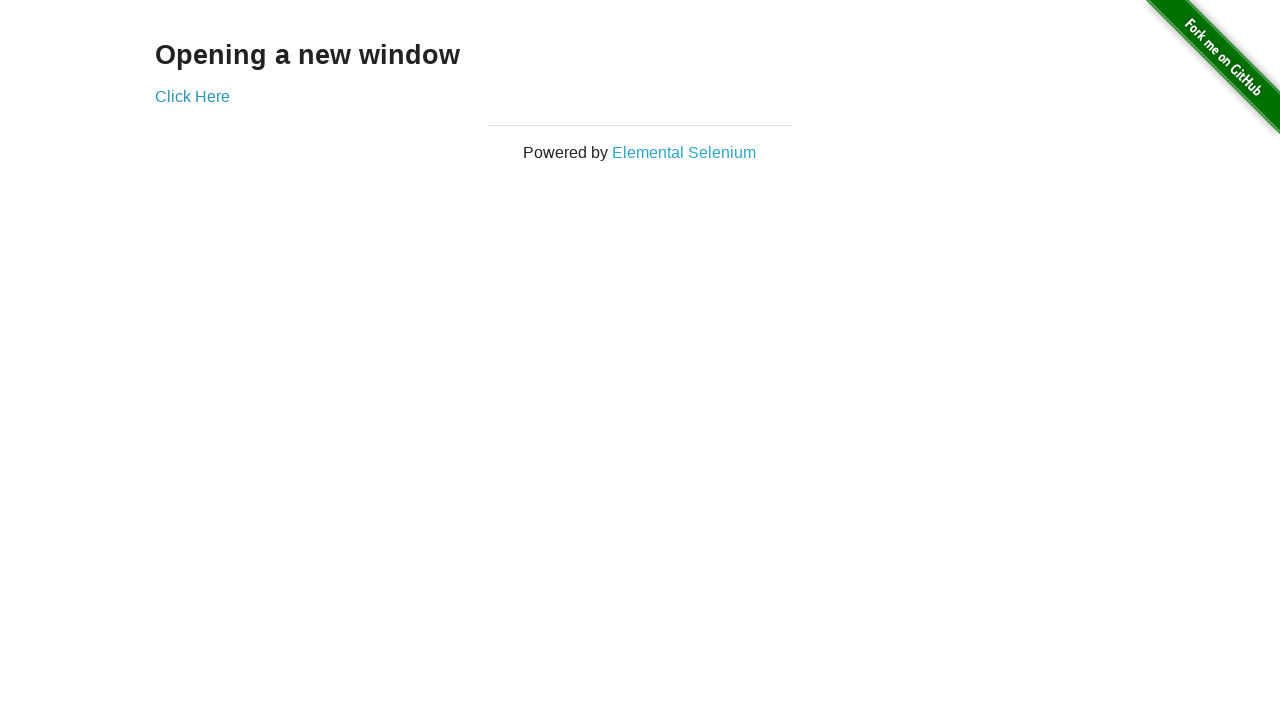

Switched back to original window
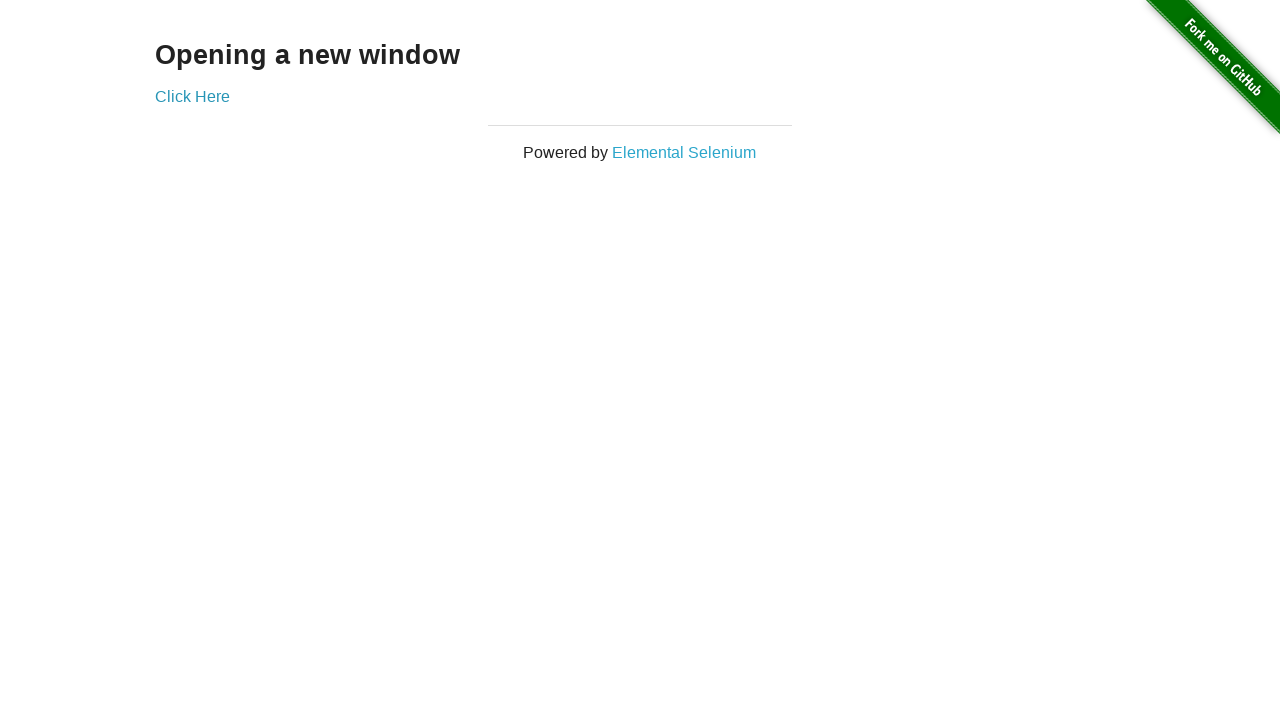

Verified original page title still contains 'The Internet'
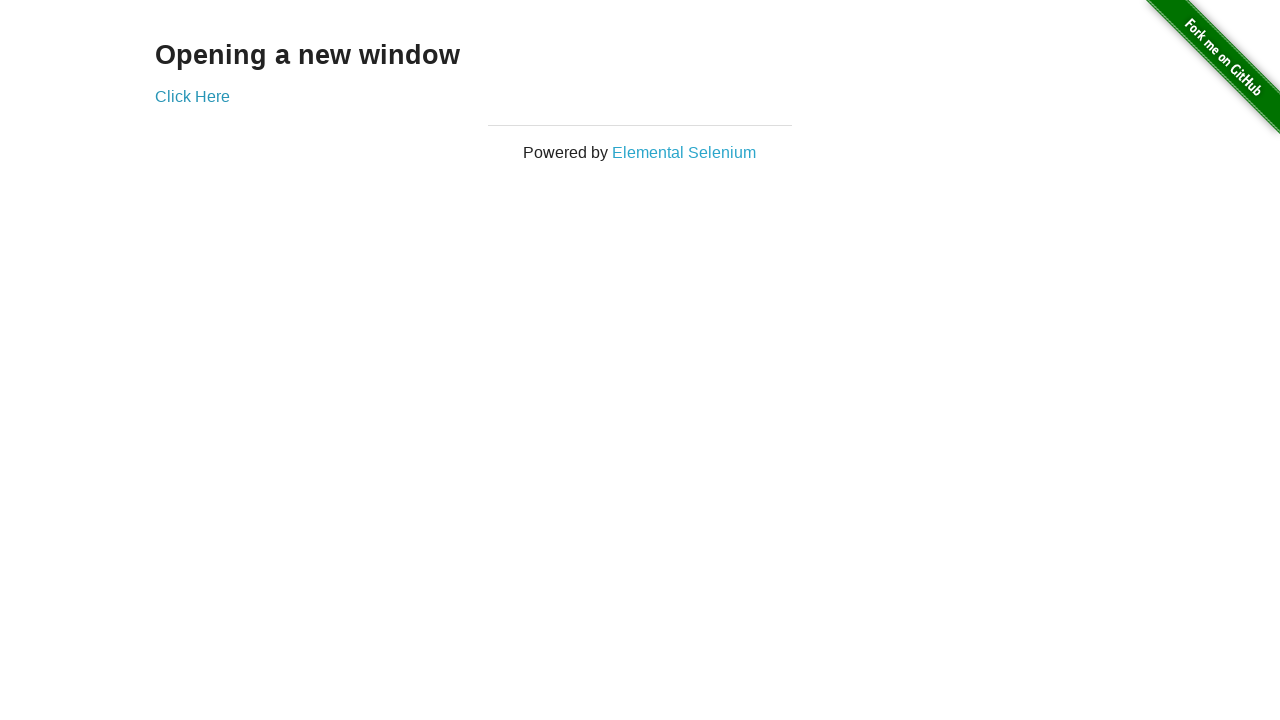

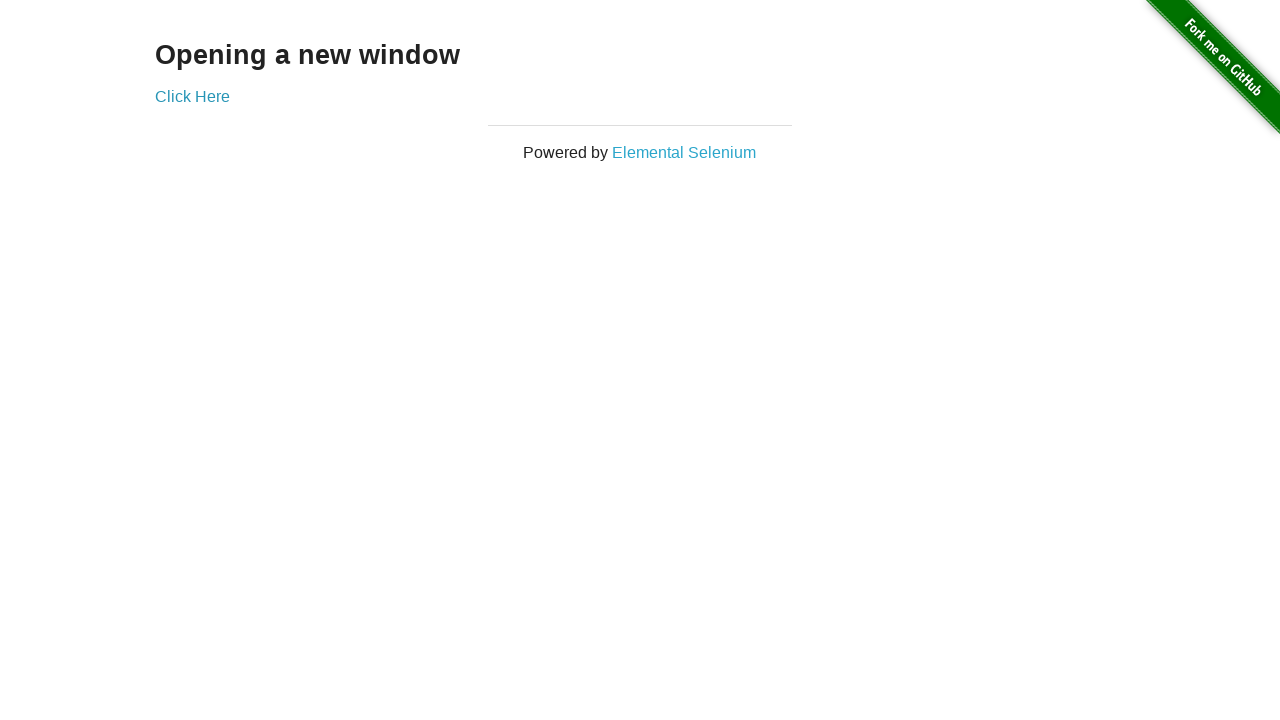